Tests clicking the login submit button on the CMS portal page without entering any credentials, likely to verify error handling or button functionality

Starting URL: https://portal.cms.gov/portal/

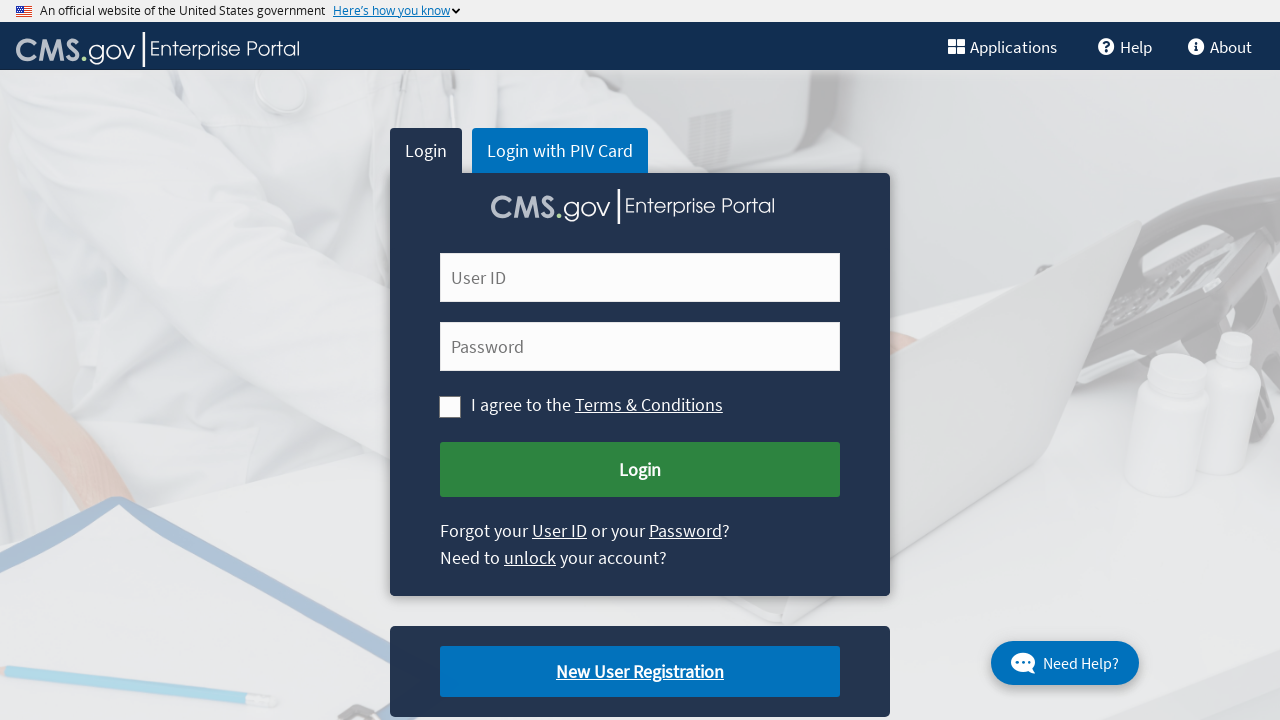

Navigated to CMS portal login page
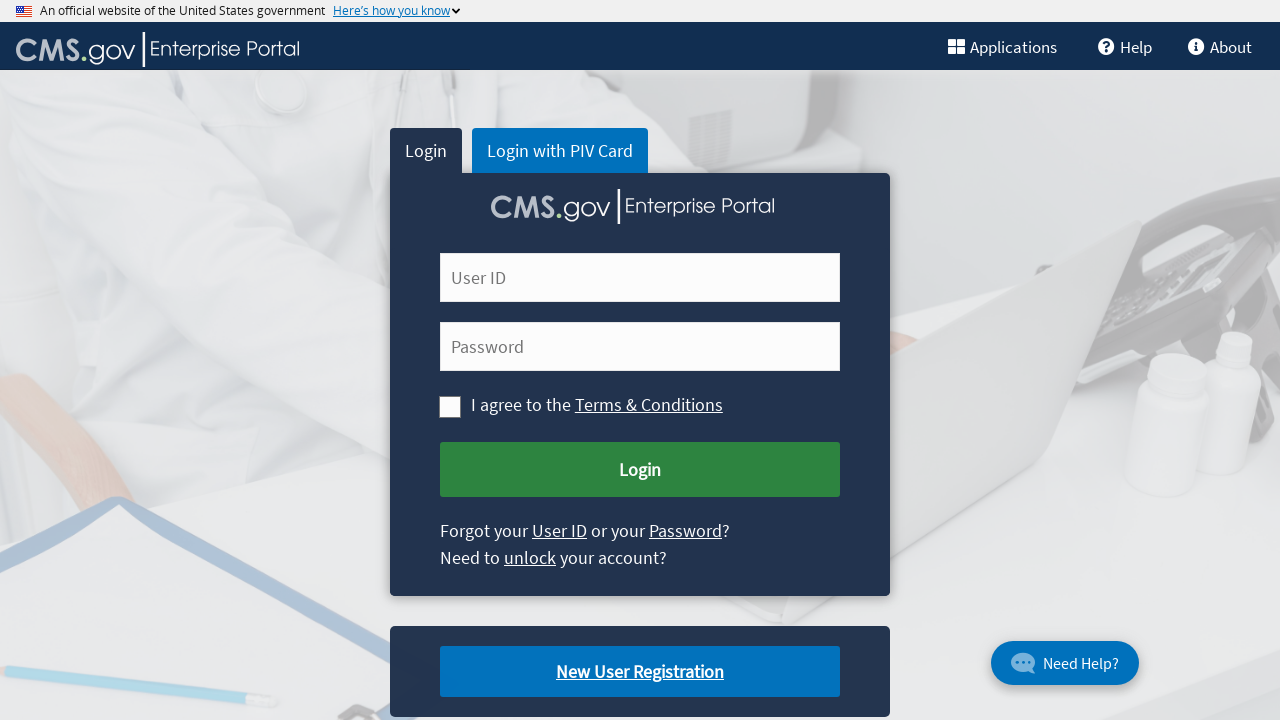

Clicked login submit button without entering credentials to test error handling at (640, 470) on #cms-login-submit
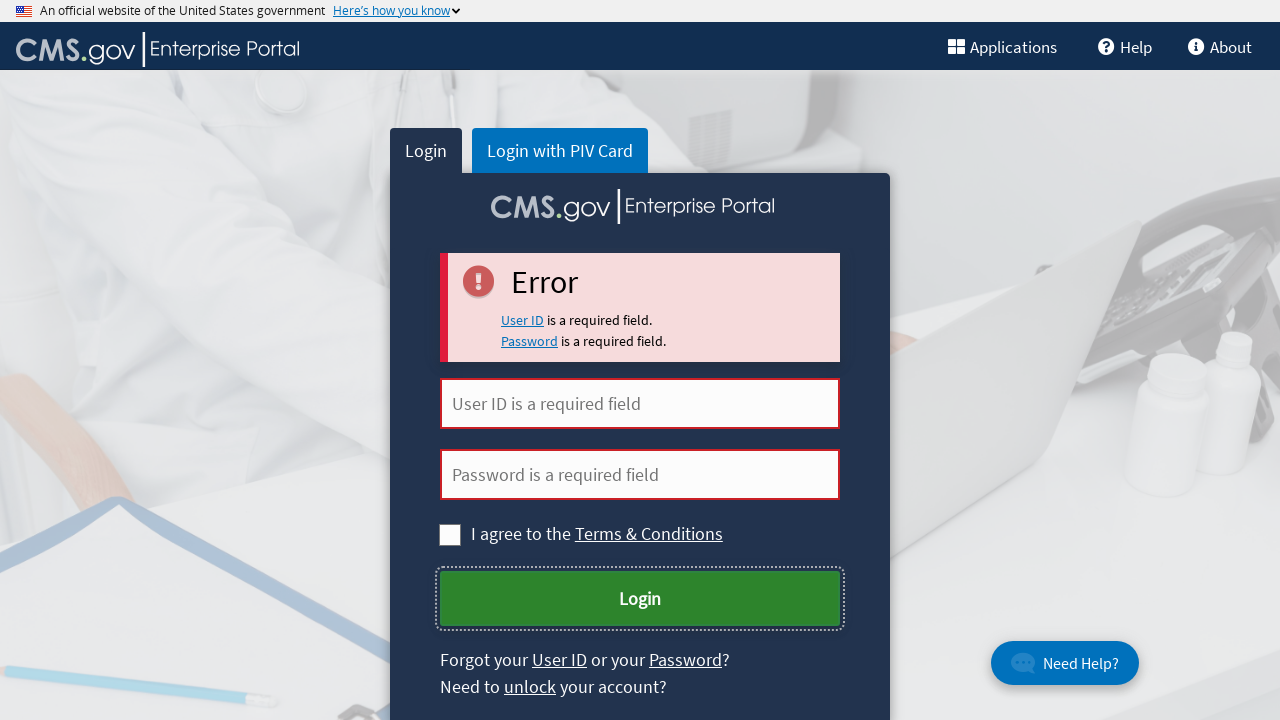

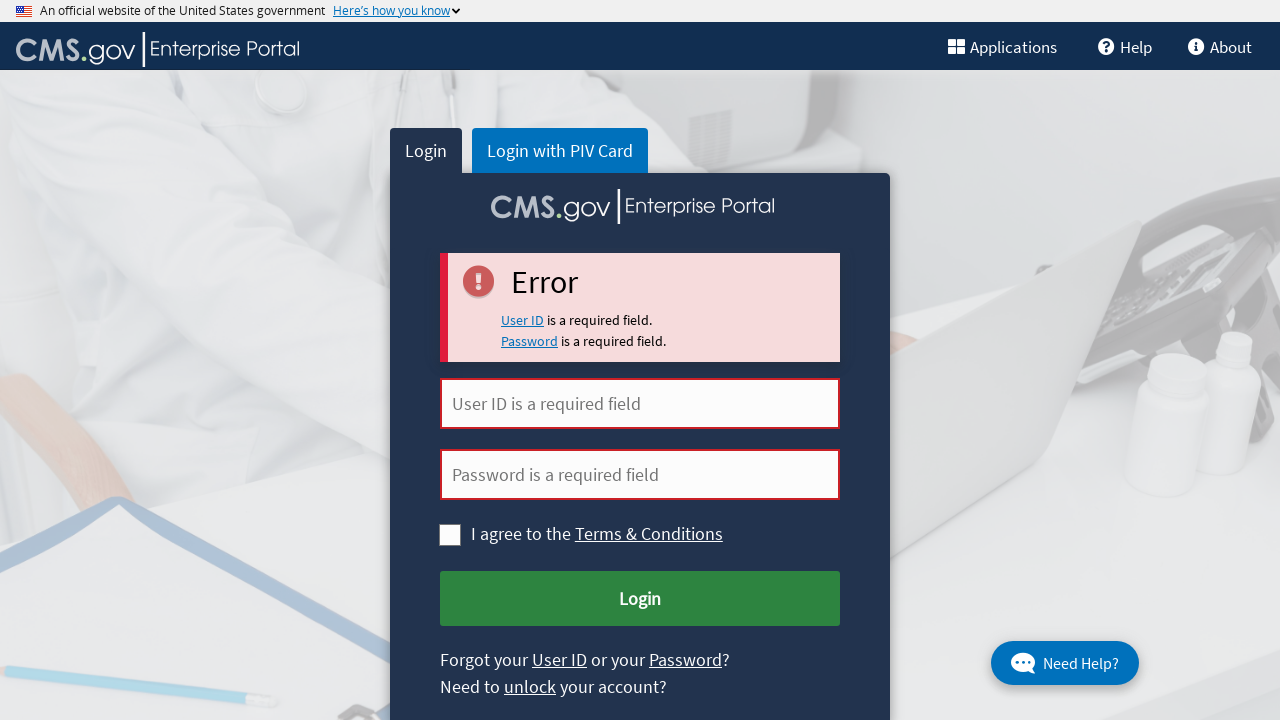